Tests JavaScript prompt alert by clicking a button that triggers a prompt dialog, entering text, accepting it, and verifying the result

Starting URL: http://practice.cydeo.com/javascript_alerts

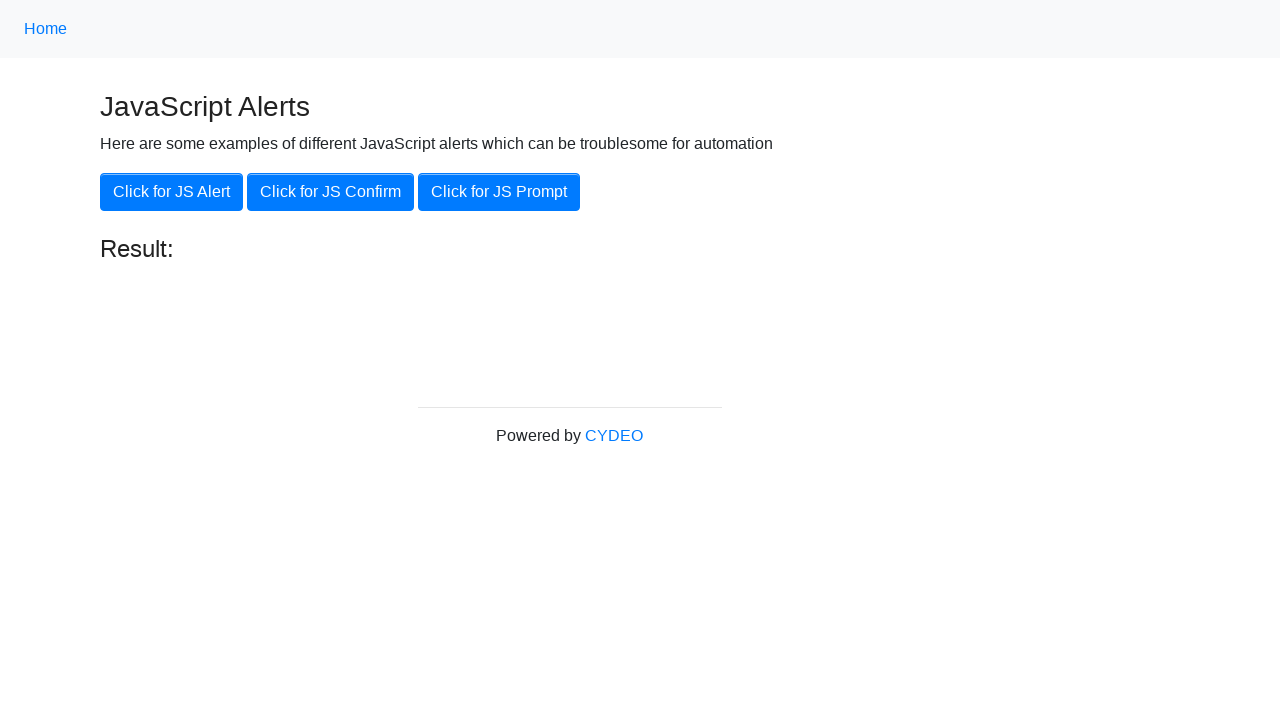

Set up dialog handler to accept prompt with text 'hello'
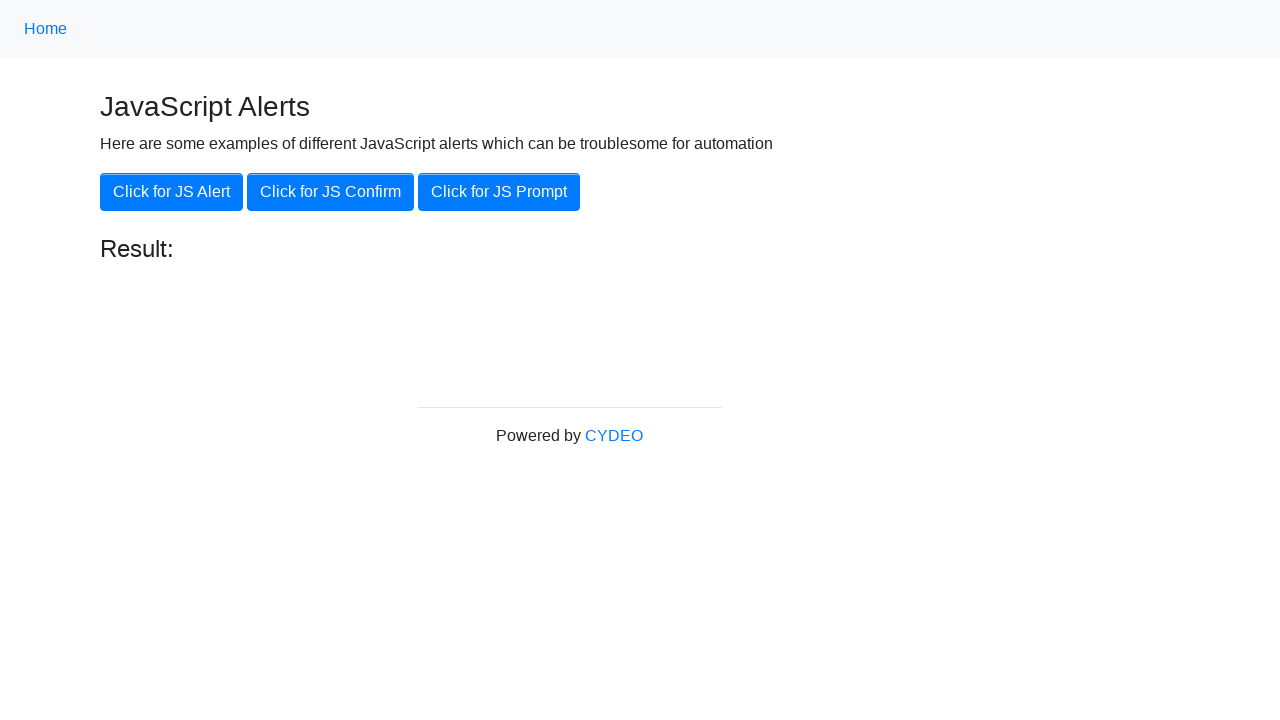

Clicked 'Click for JS Prompt' button to trigger prompt dialog at (499, 192) on xpath=//button[.='Click for JS Prompt']
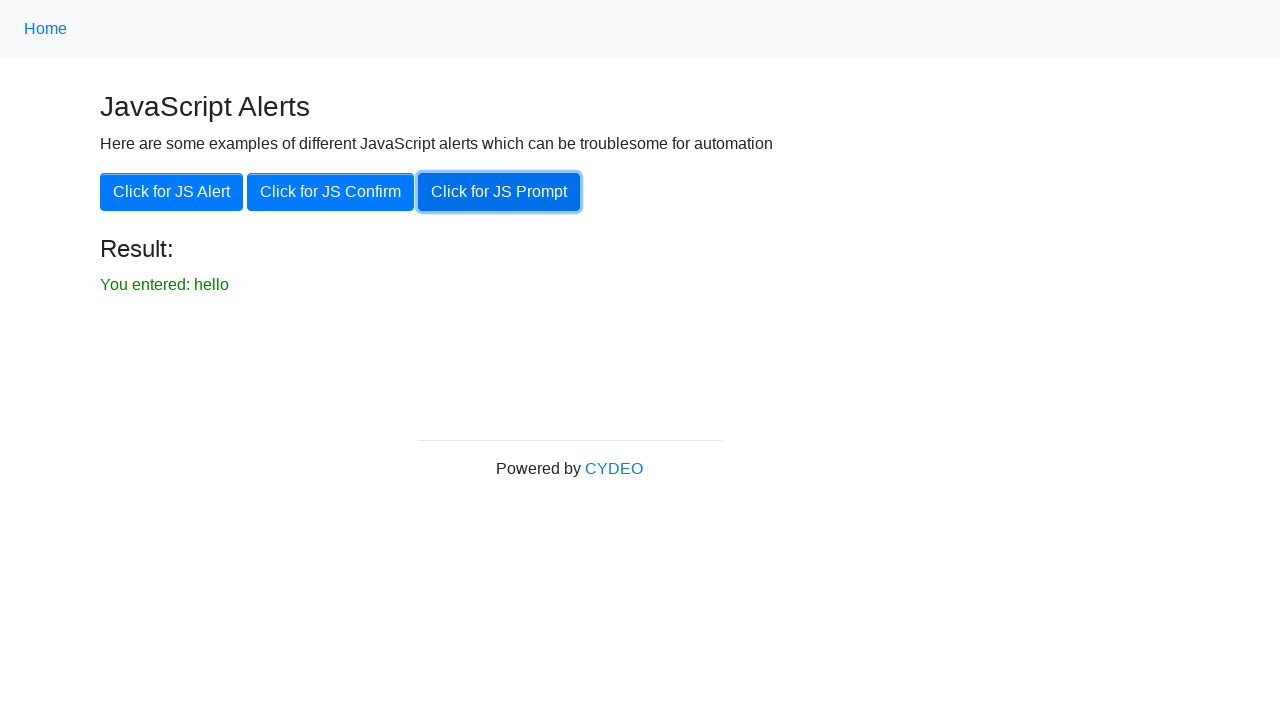

Result text element became visible
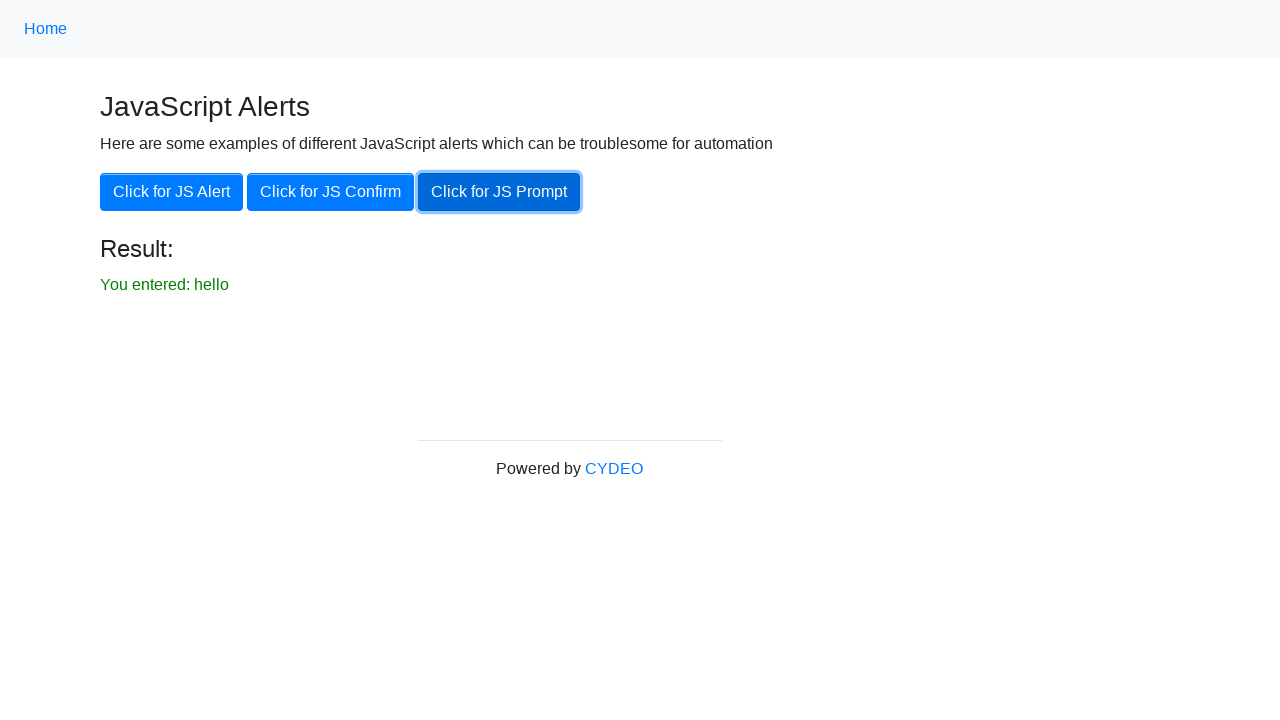

Verified result text contains 'You entered: hello'
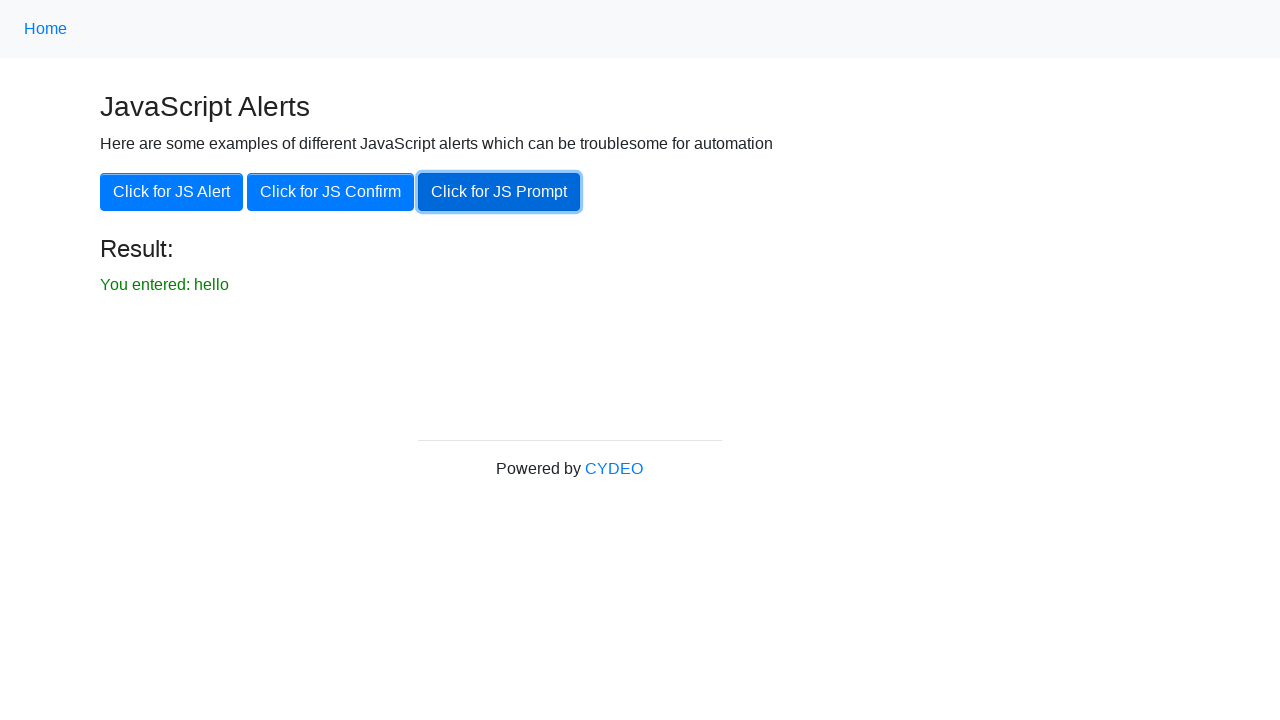

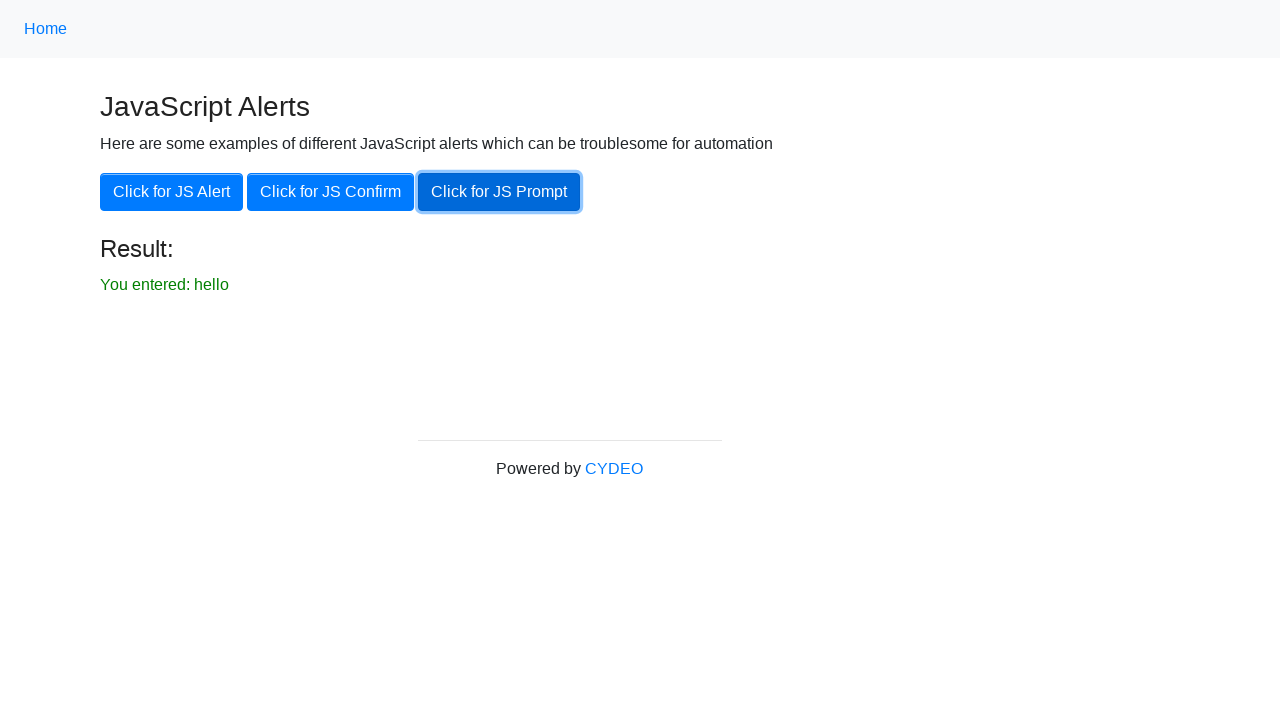